Tests creating a new task in TodoMVC by filling the input field and pressing Enter, then verifying the task appears in the list

Starting URL: https://demo.playwright.dev/todomvc/

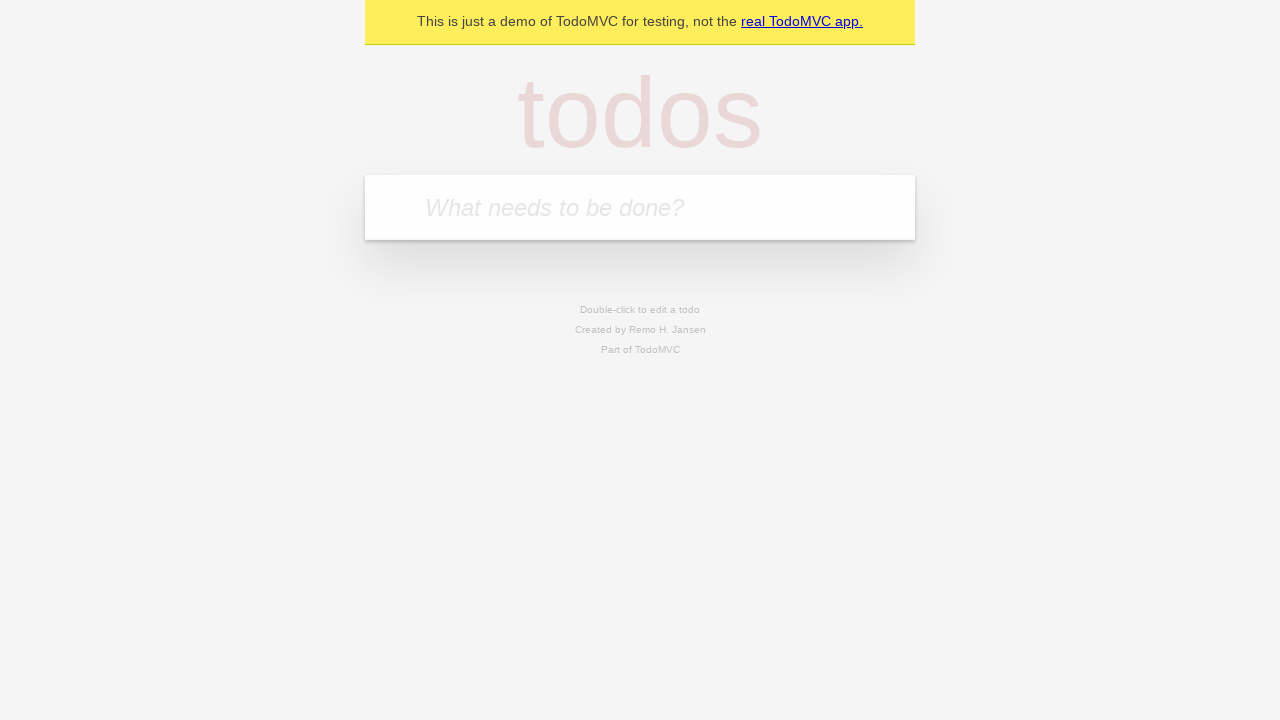

Filled new todo input field with 'Mi Primer Tarea' on .new-todo
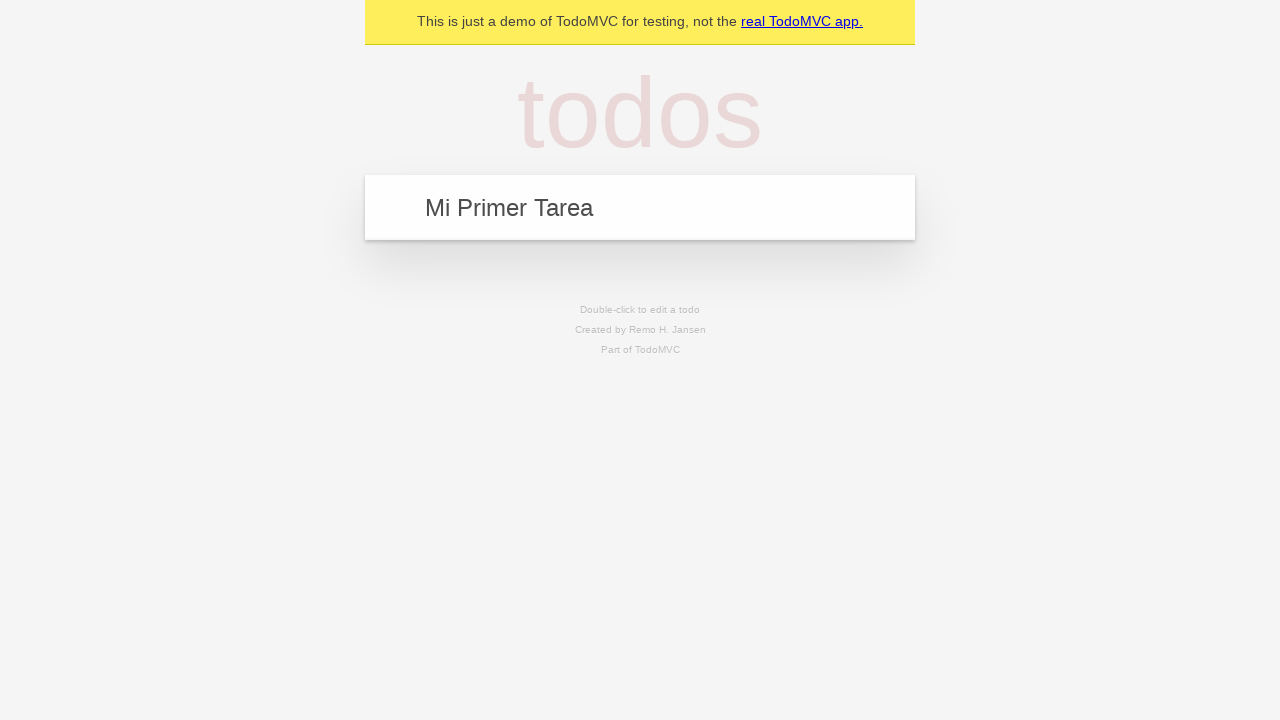

Pressed Enter to create the new task on .new-todo
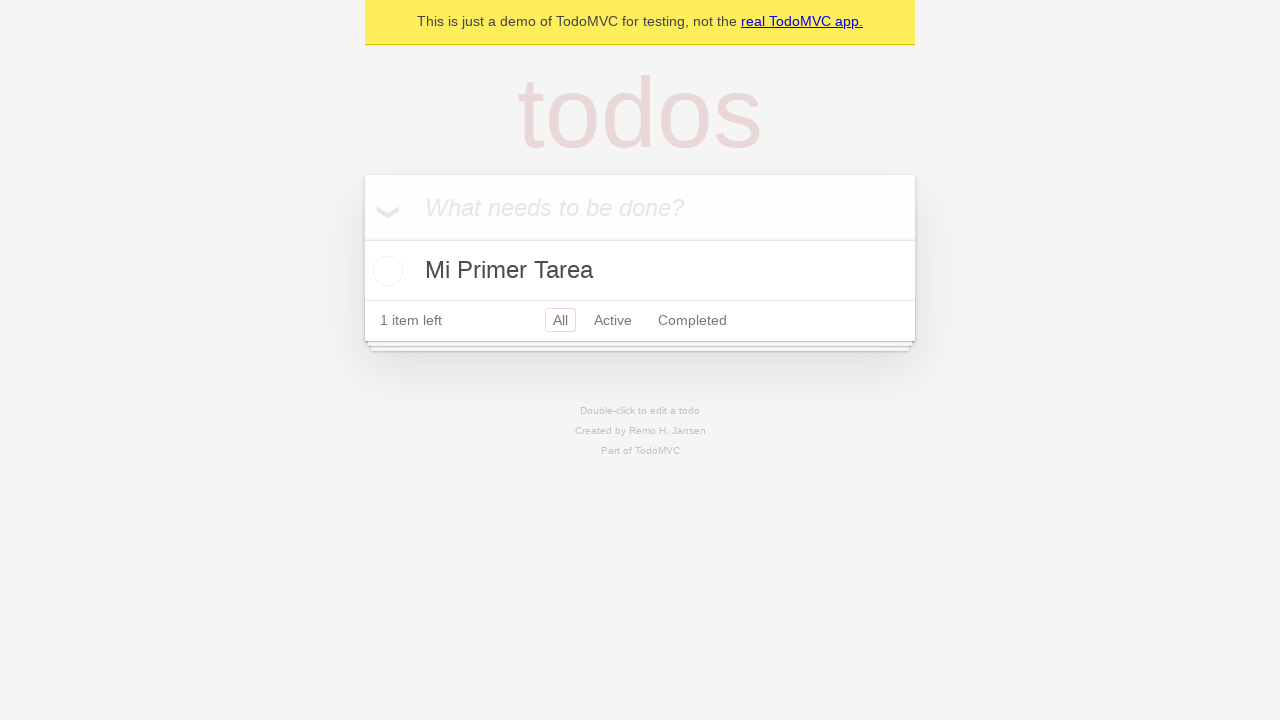

Task appeared in the todo list
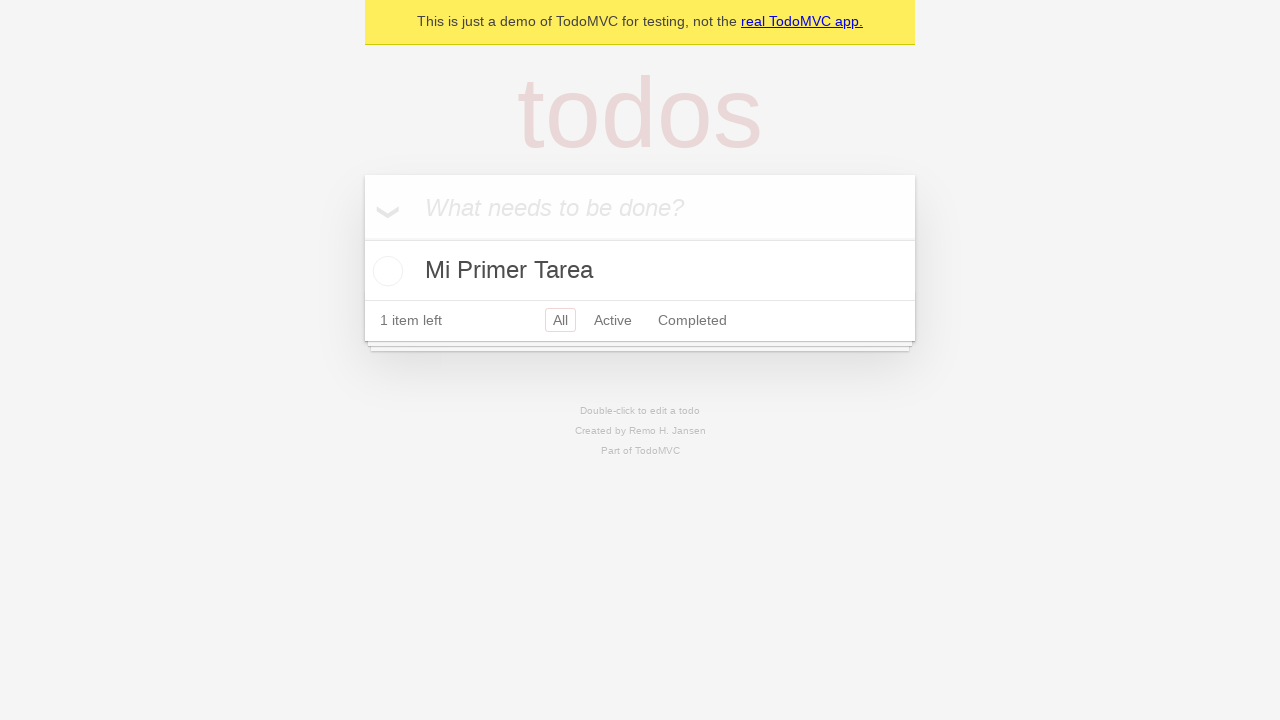

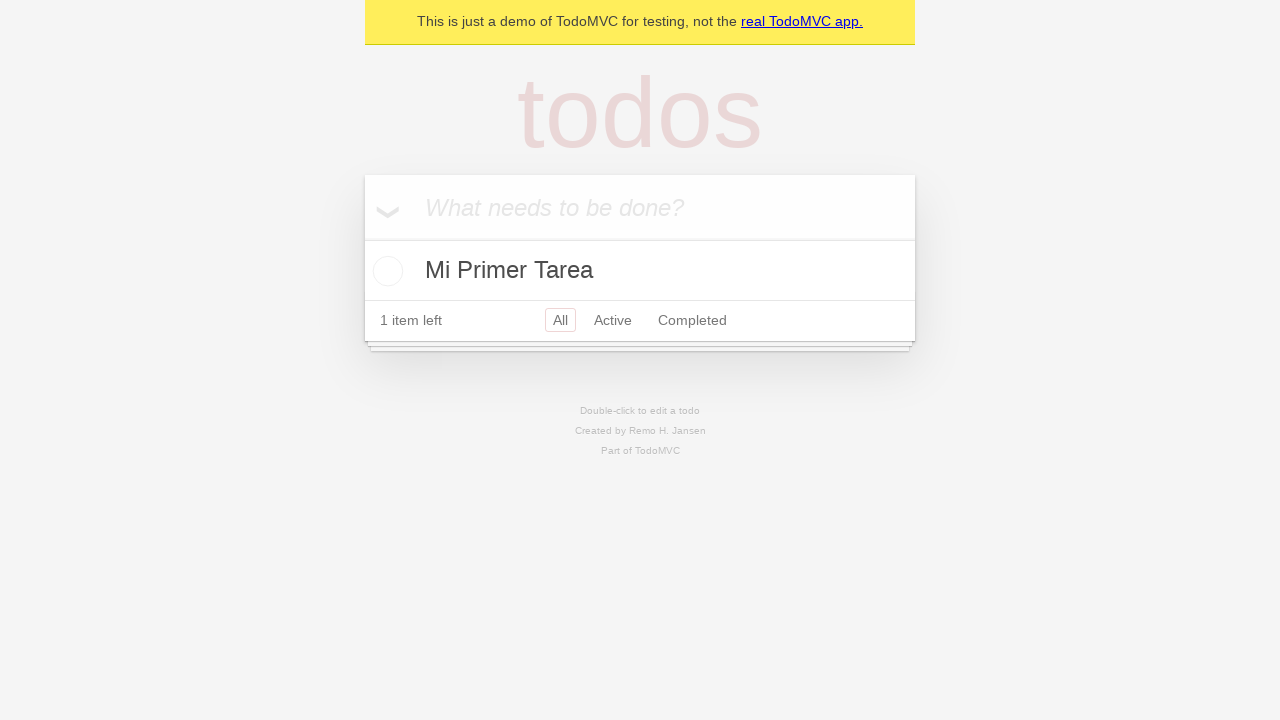